Tests selecting an option from a dropdown list by iterating through options and clicking on the matching text, then verifying the selection

Starting URL: http://the-internet.herokuapp.com/dropdown

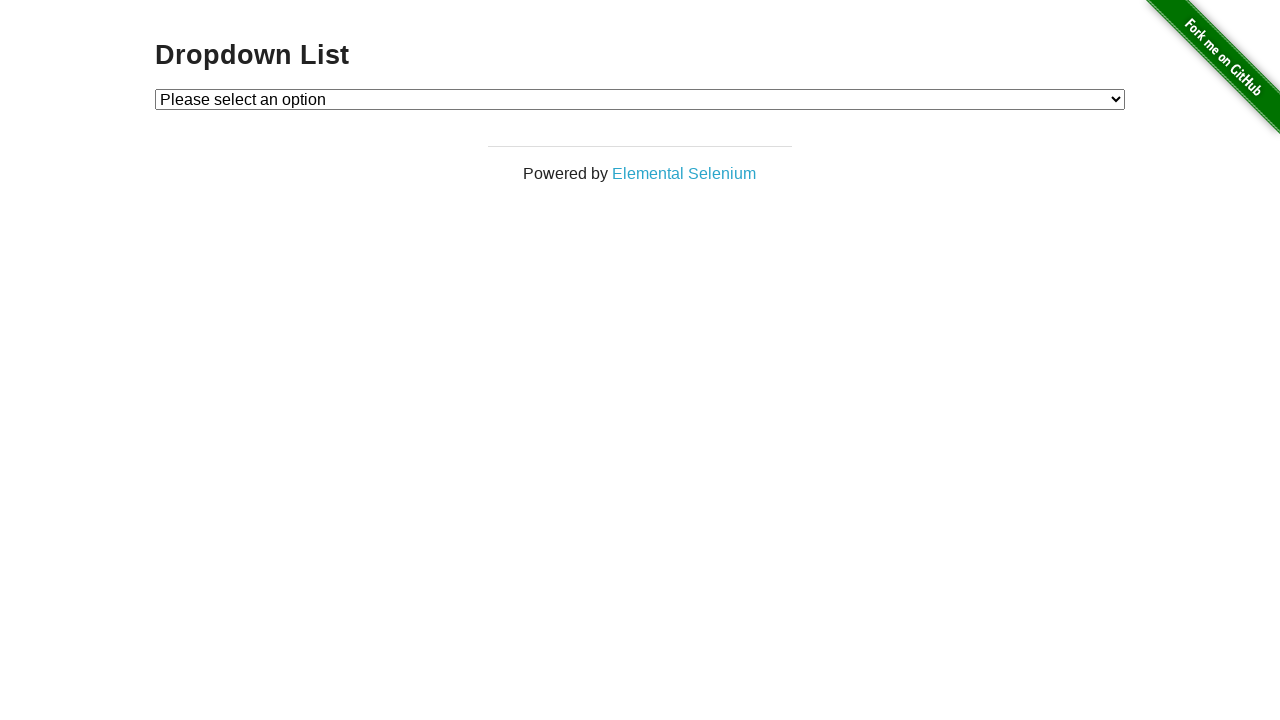

Located dropdown element
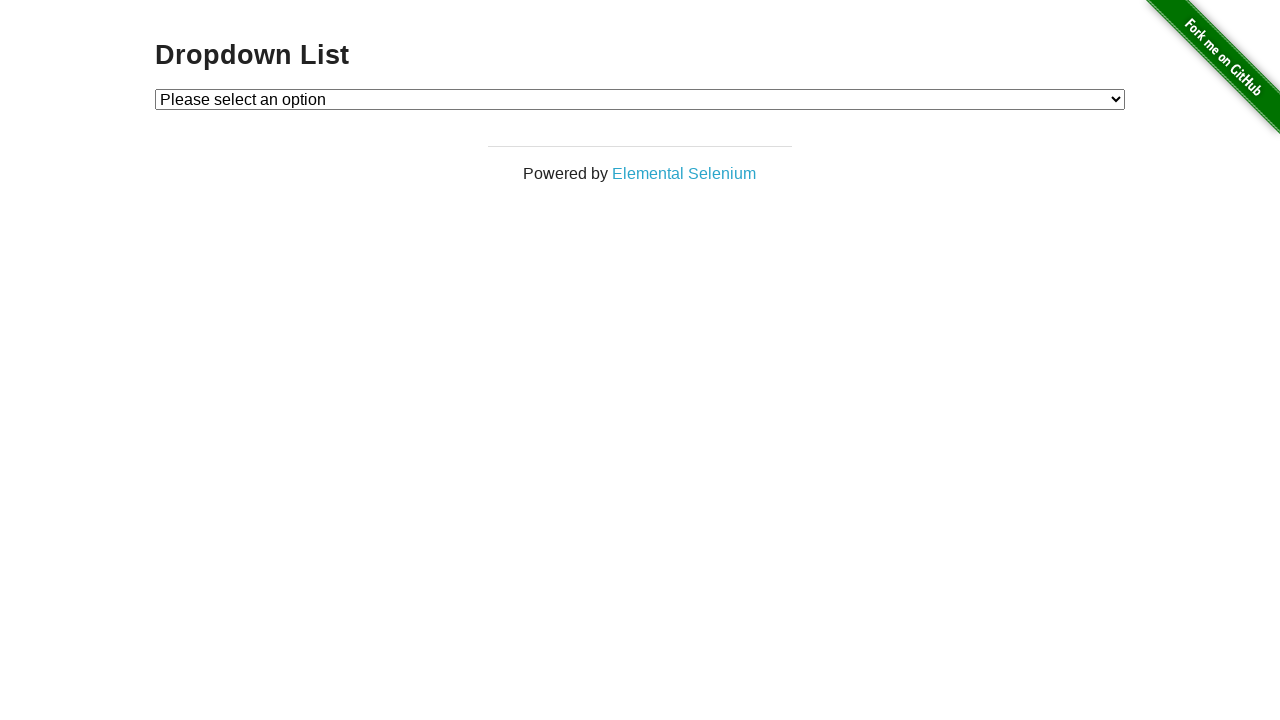

Selected 'Option 1' from dropdown on #dropdown
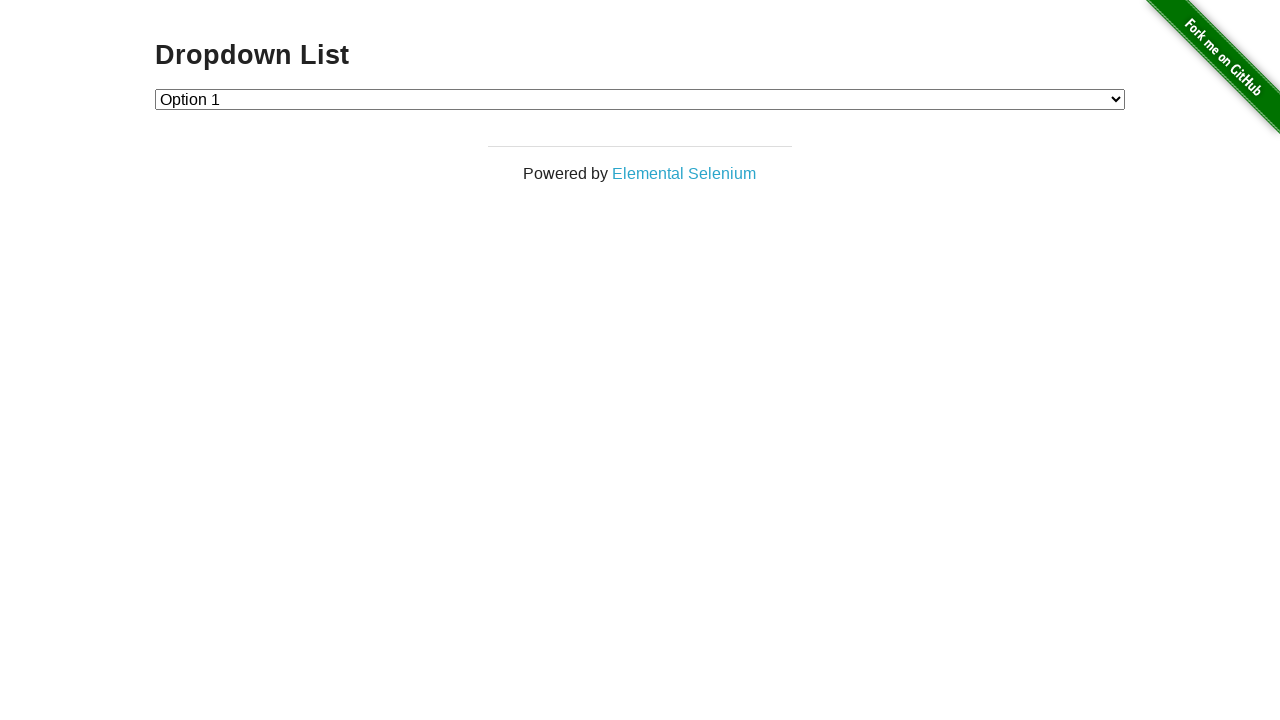

Retrieved selected dropdown value
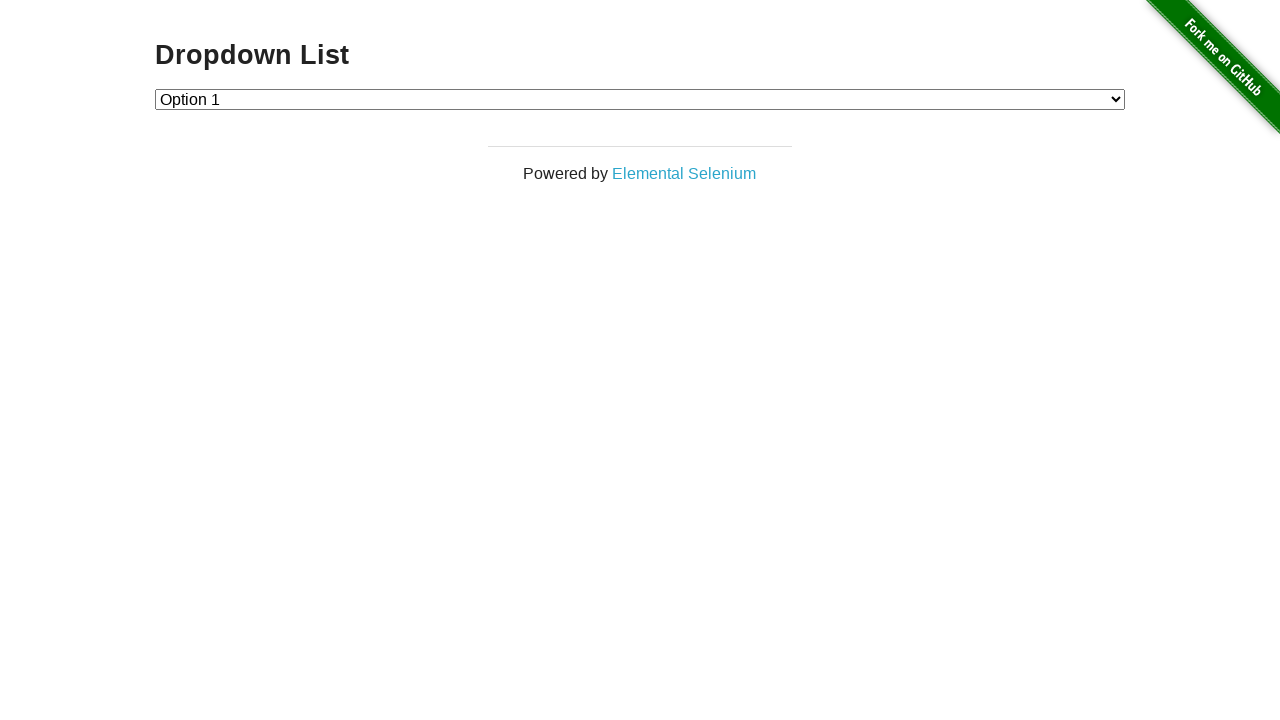

Verified that dropdown selection is '1'
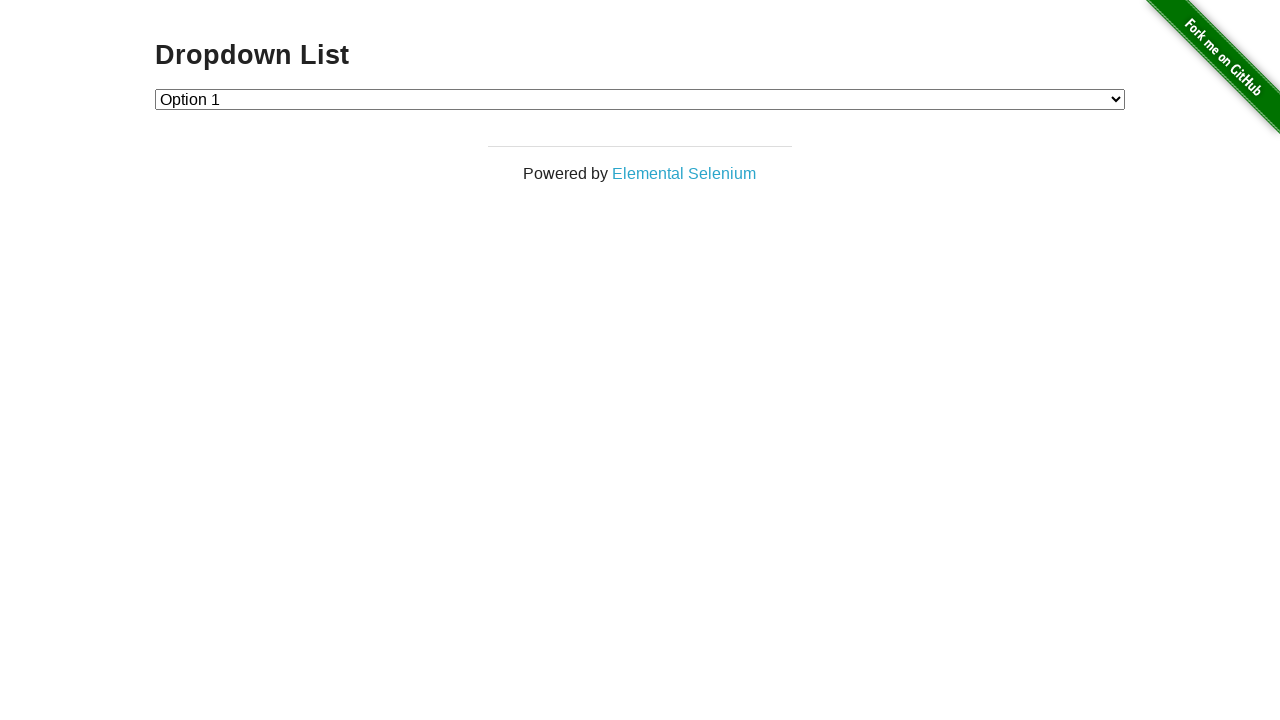

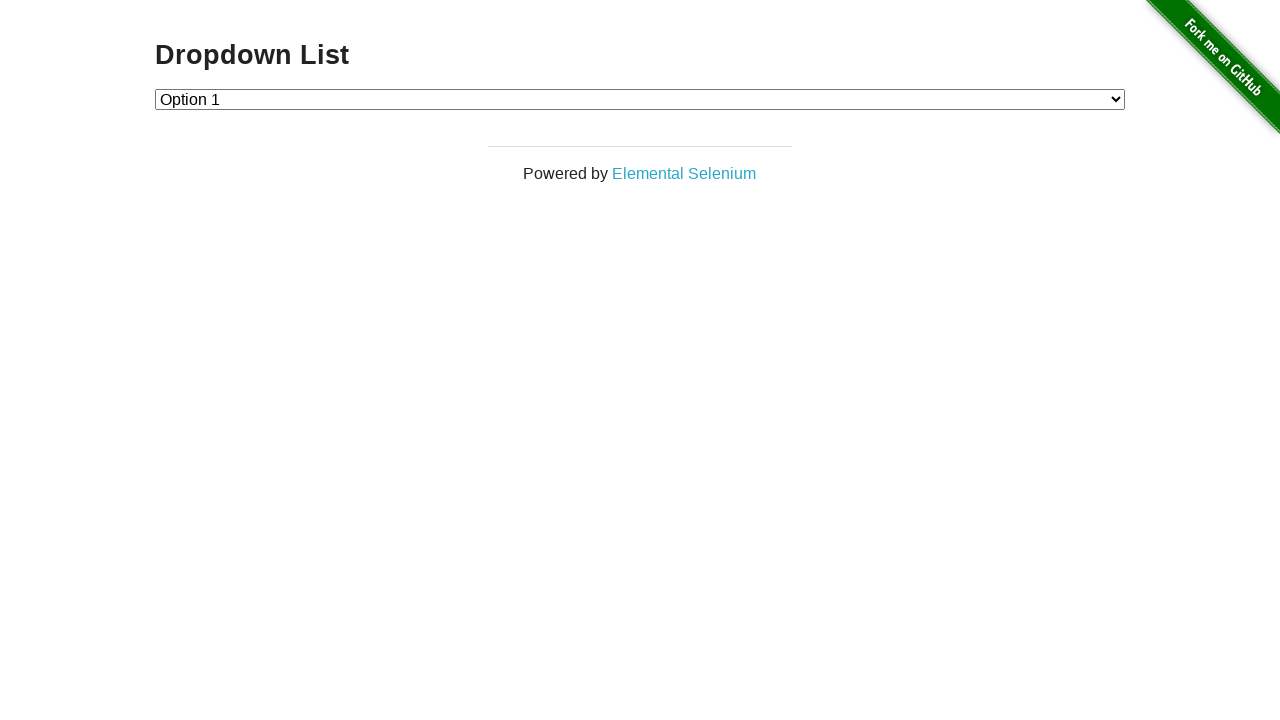